Tests click and hold functionality on an element and verifies the element status changes to focused

Starting URL: https://selenium.dev/selenium/web/mouse_interaction.html

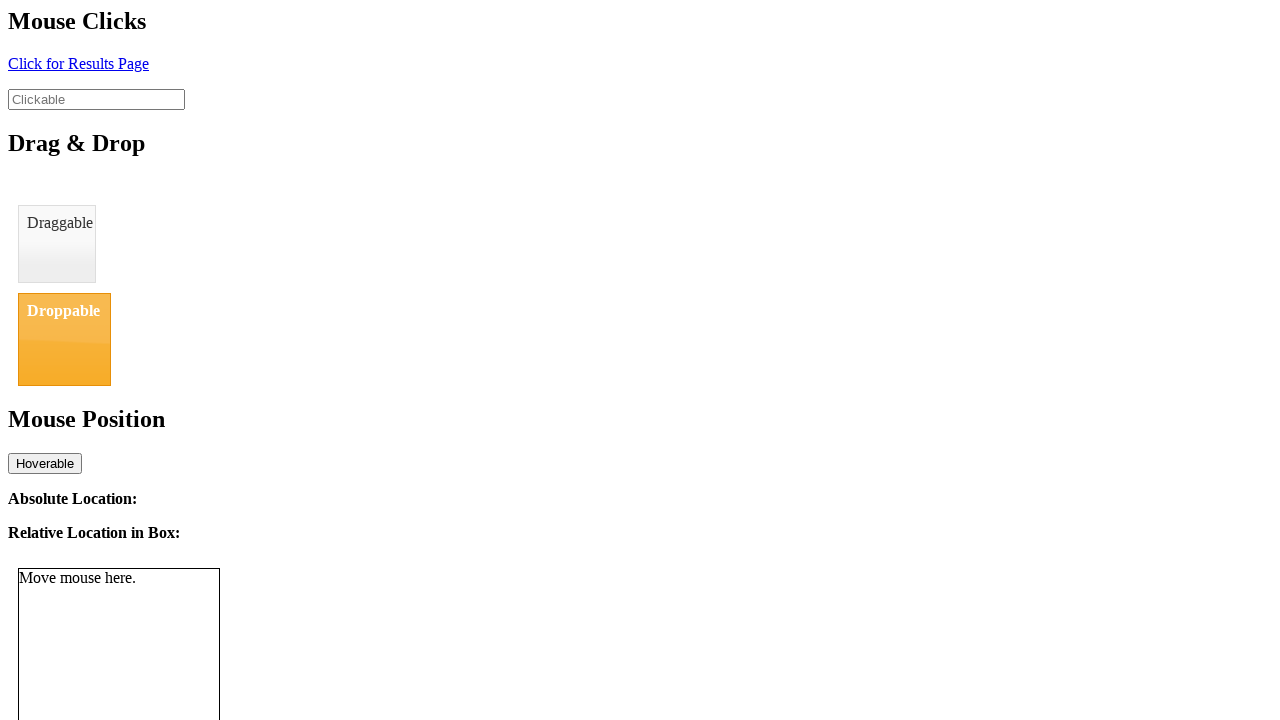

Performed click and hold action on clickable element with 1000ms delay at (96, 99) on #clickable
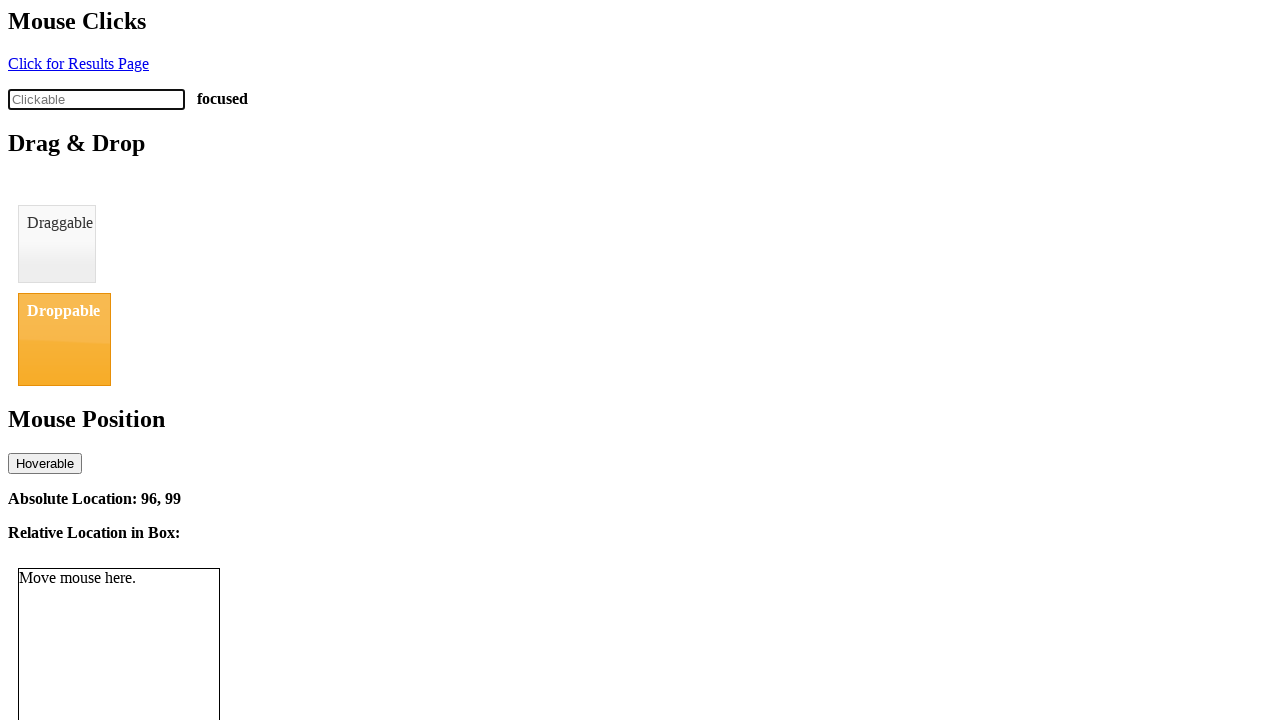

Verified element status changed to 'focused'
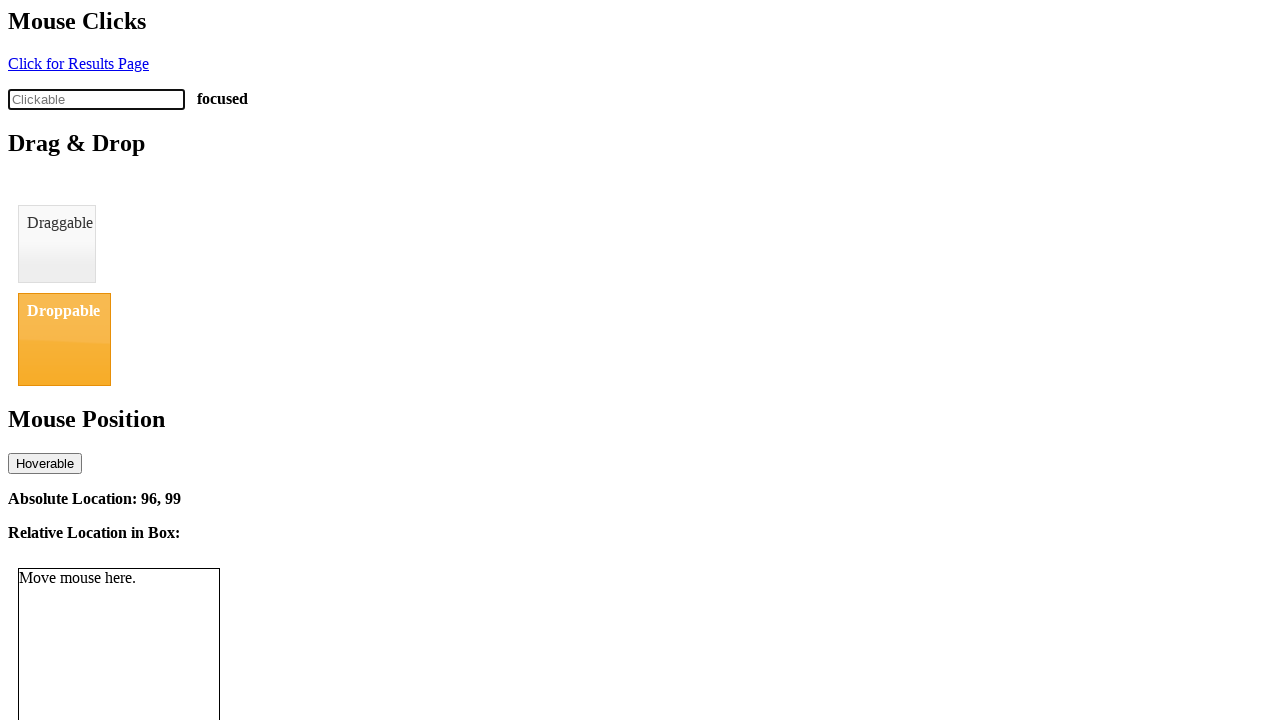

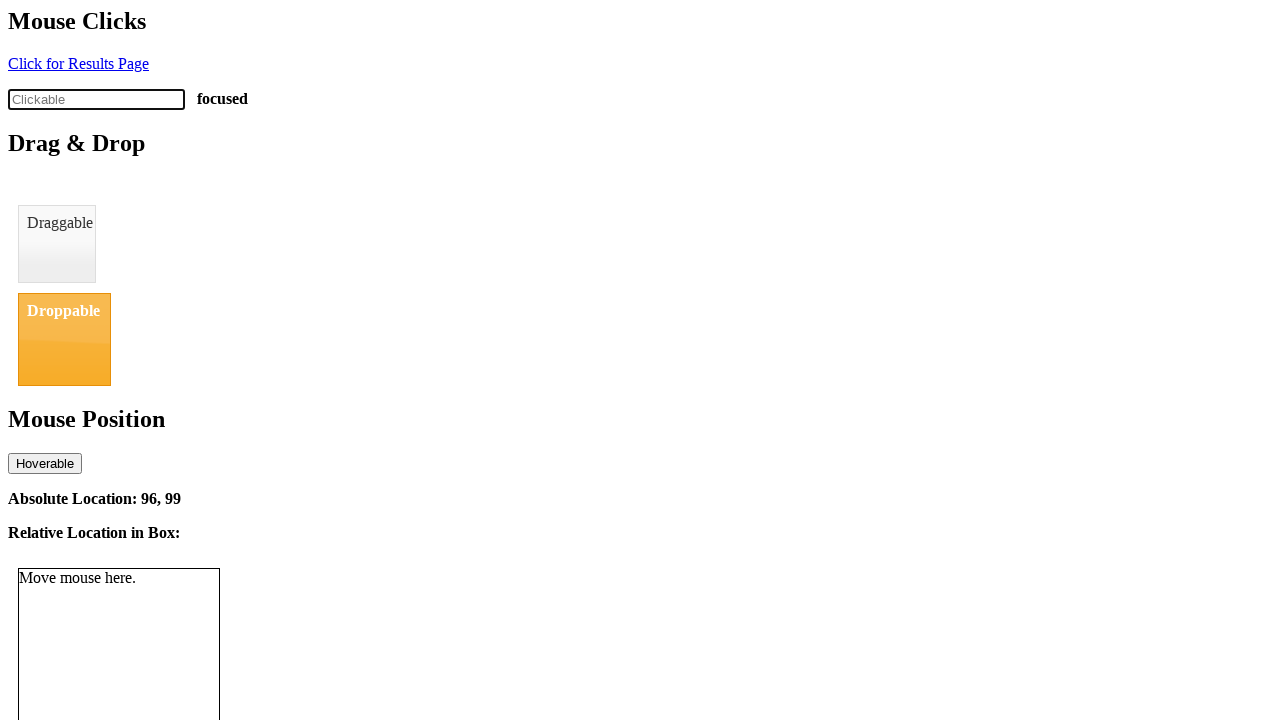